Tests element finding by searching for a GitHub username and paginating through repository results.

Starting URL: https://letcode.in/test

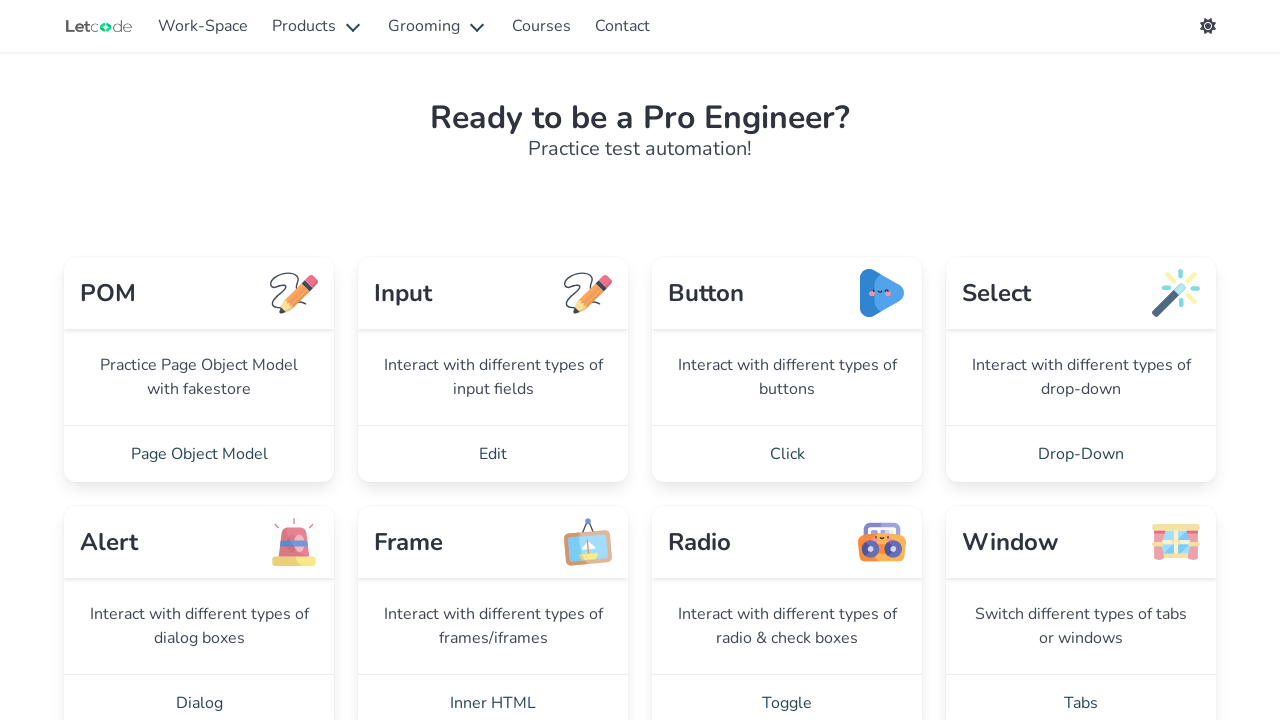

Clicked 'Find Elements' link to navigate to element finding section at (199, 360) on internal:role=link[name="Find Elements"i]
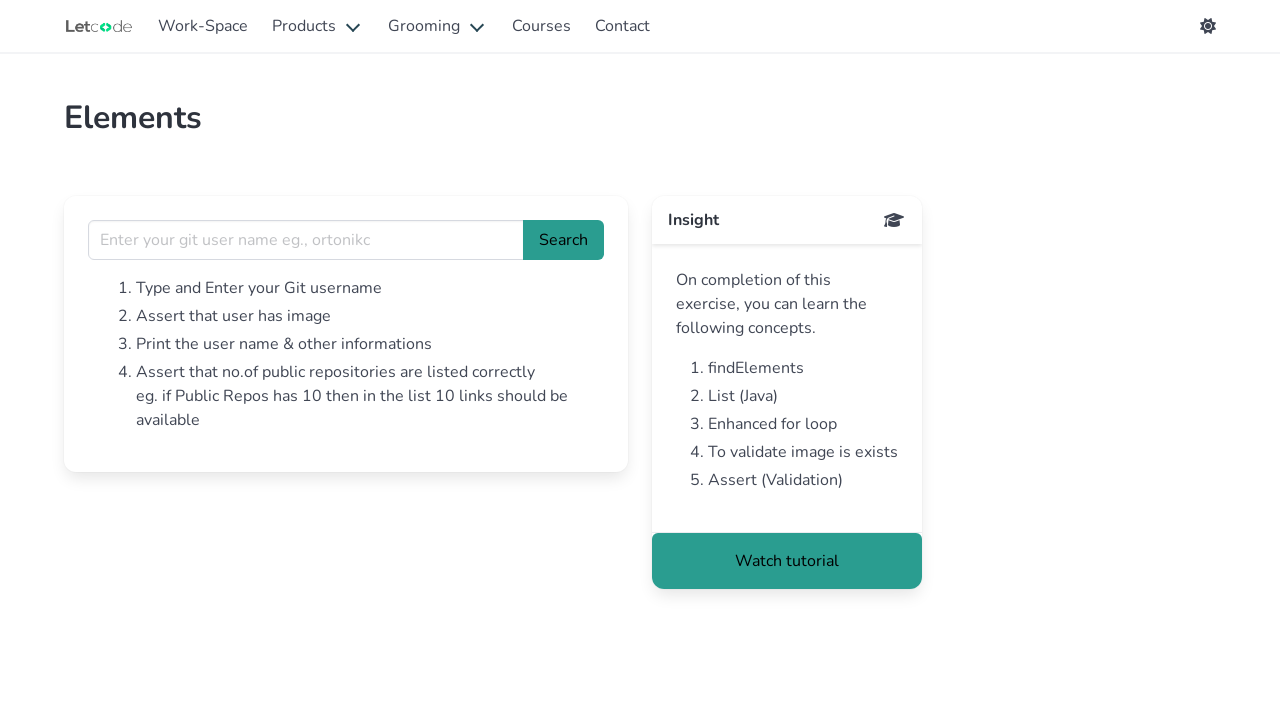

Clicked GitHub username input field at (306, 240) on internal:role=textbox[name="Enter your git user name eg"i]
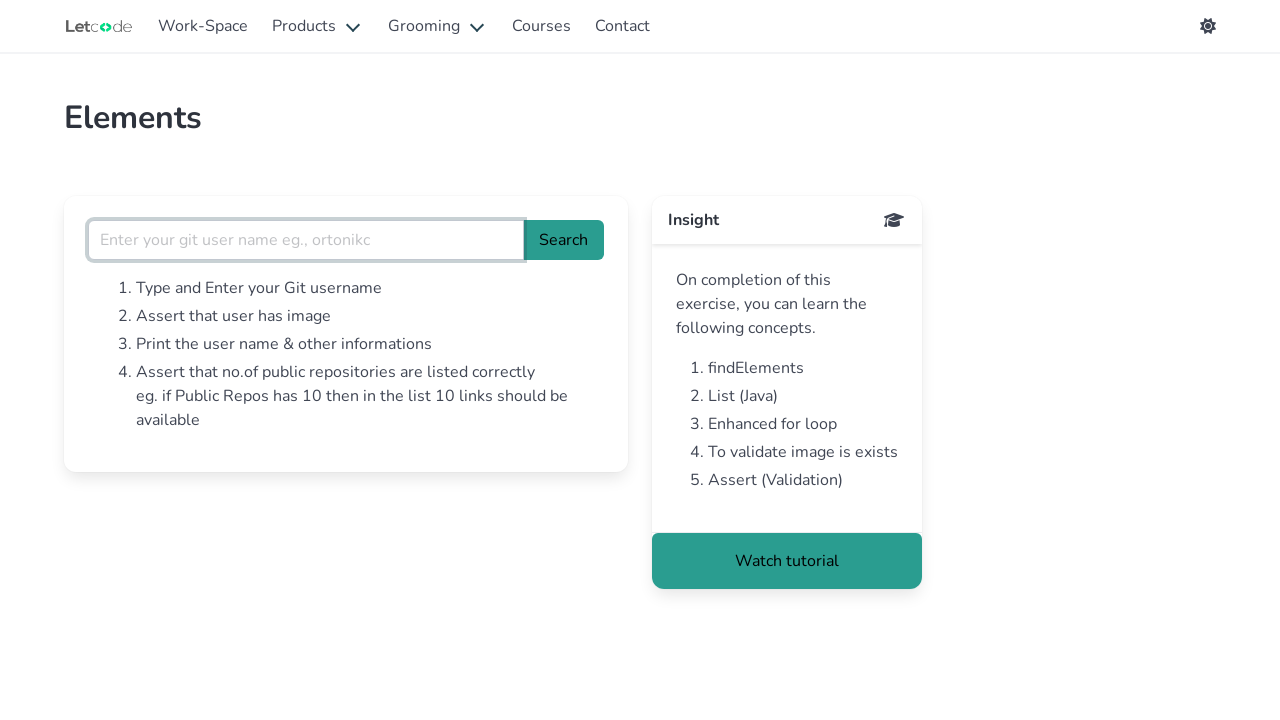

Entered 'playwright' as GitHub username on internal:role=textbox[name="Enter your git user name eg"i]
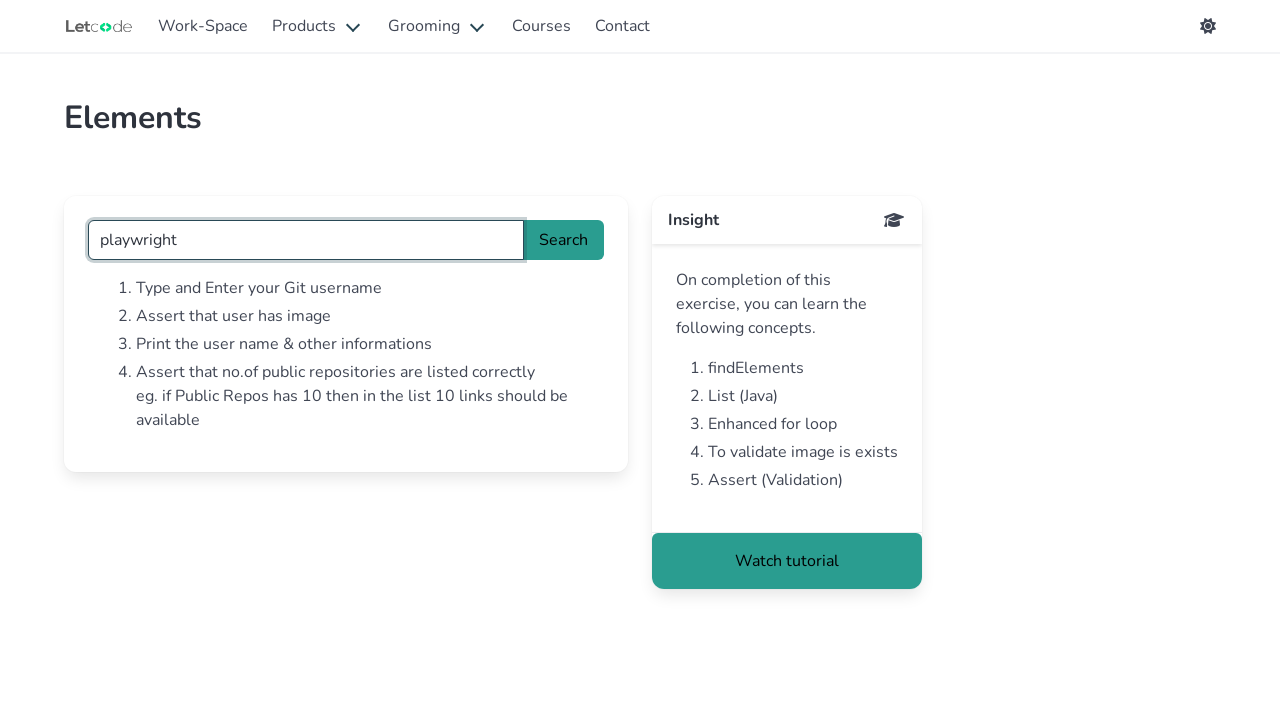

Clicked Search button to find repositories at (564, 240) on internal:role=button[name="Search"i]
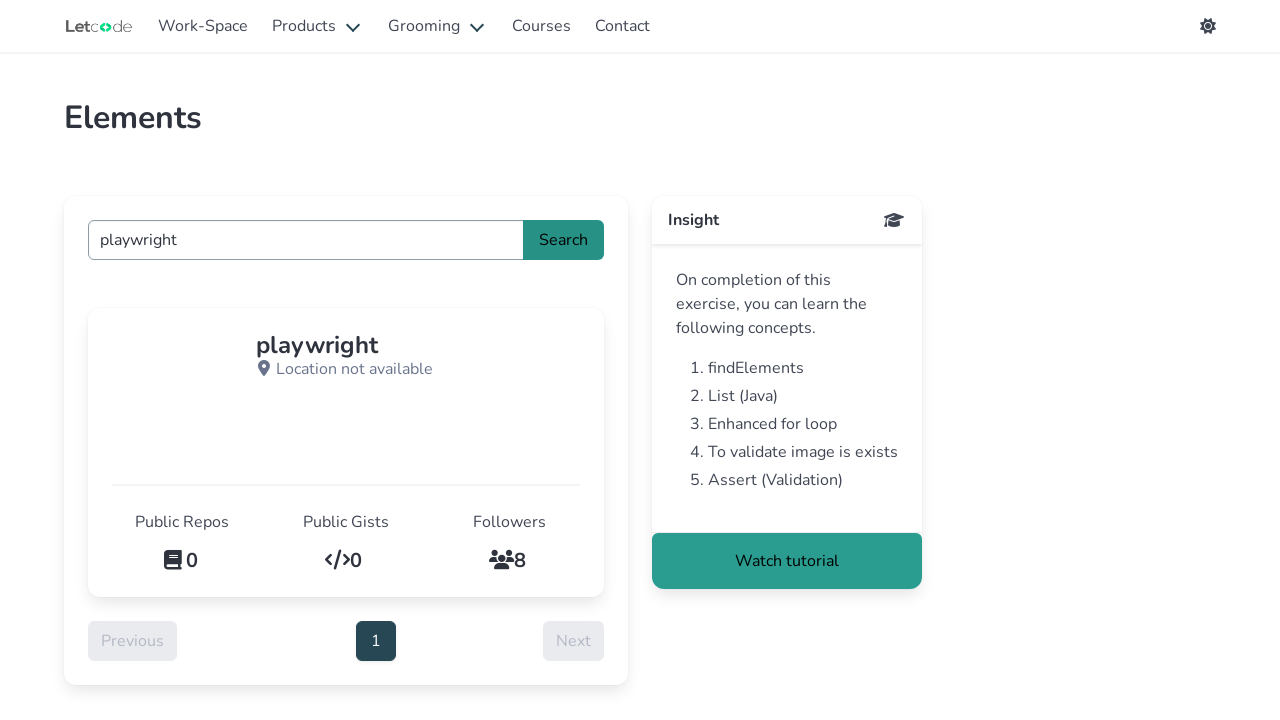

Search results loaded successfully with user avatar displayed
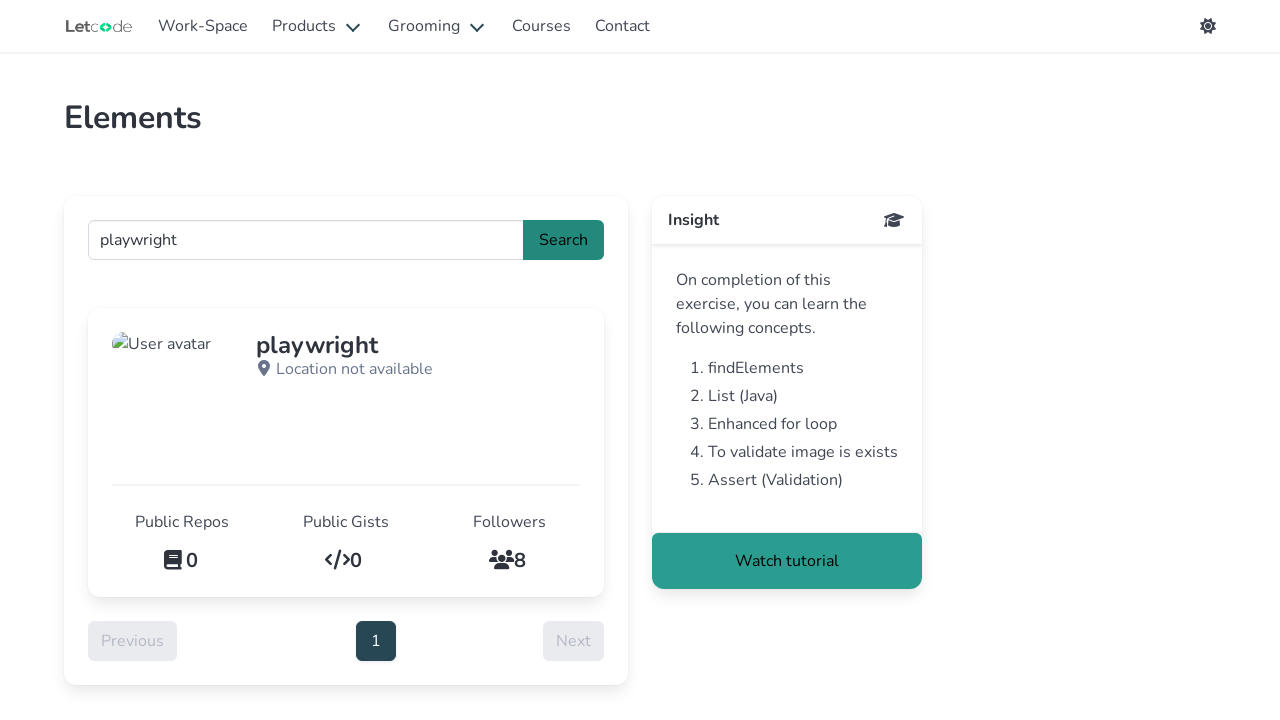

Waited 500ms before checking pagination
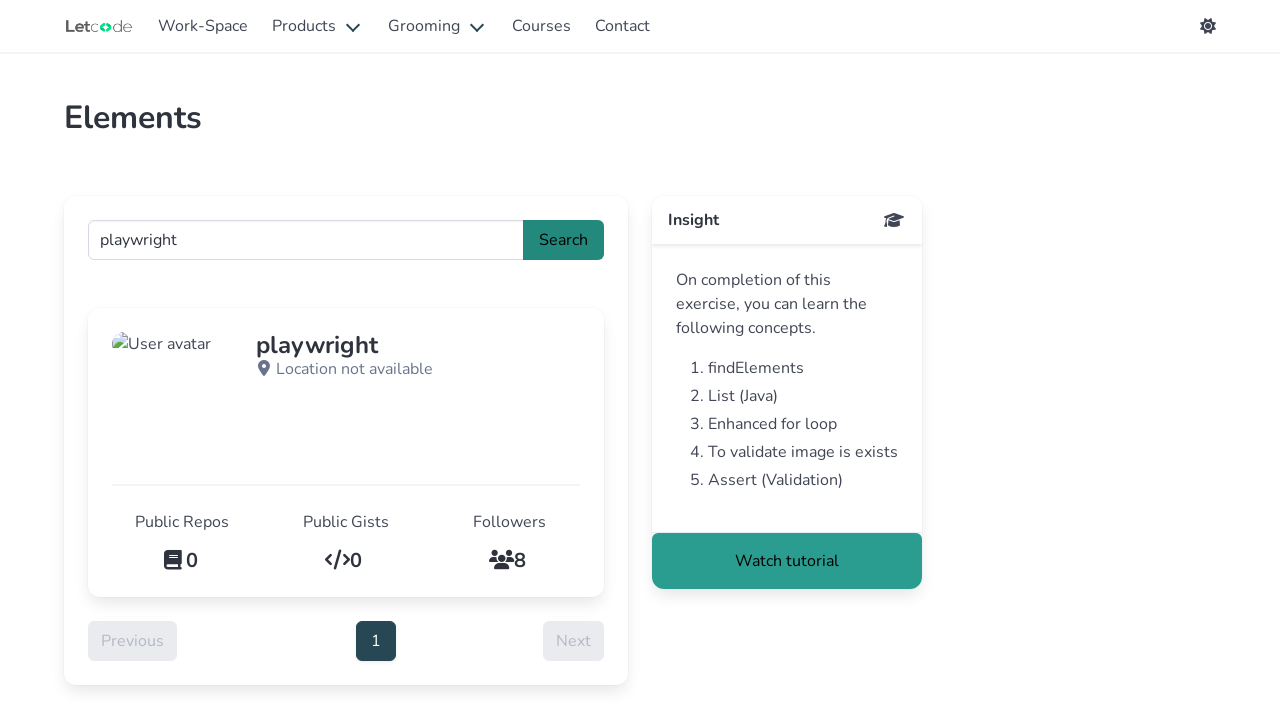

Next button is disabled - reached last page of results
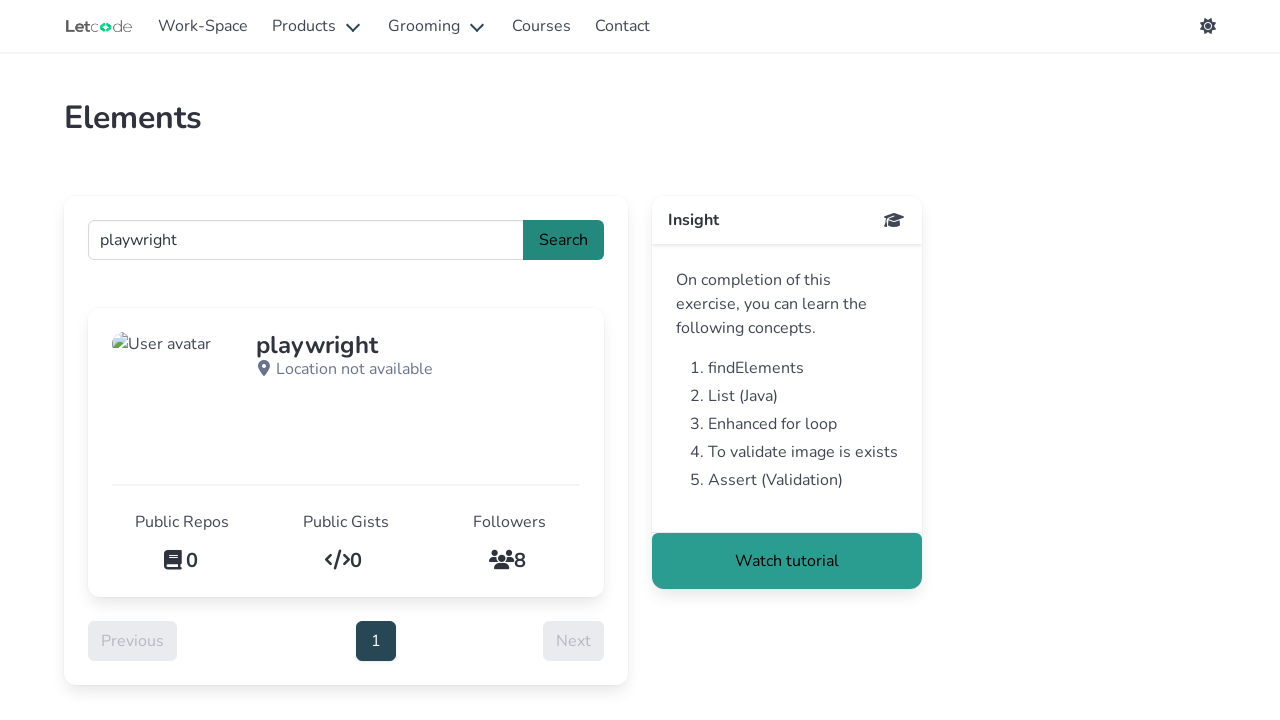

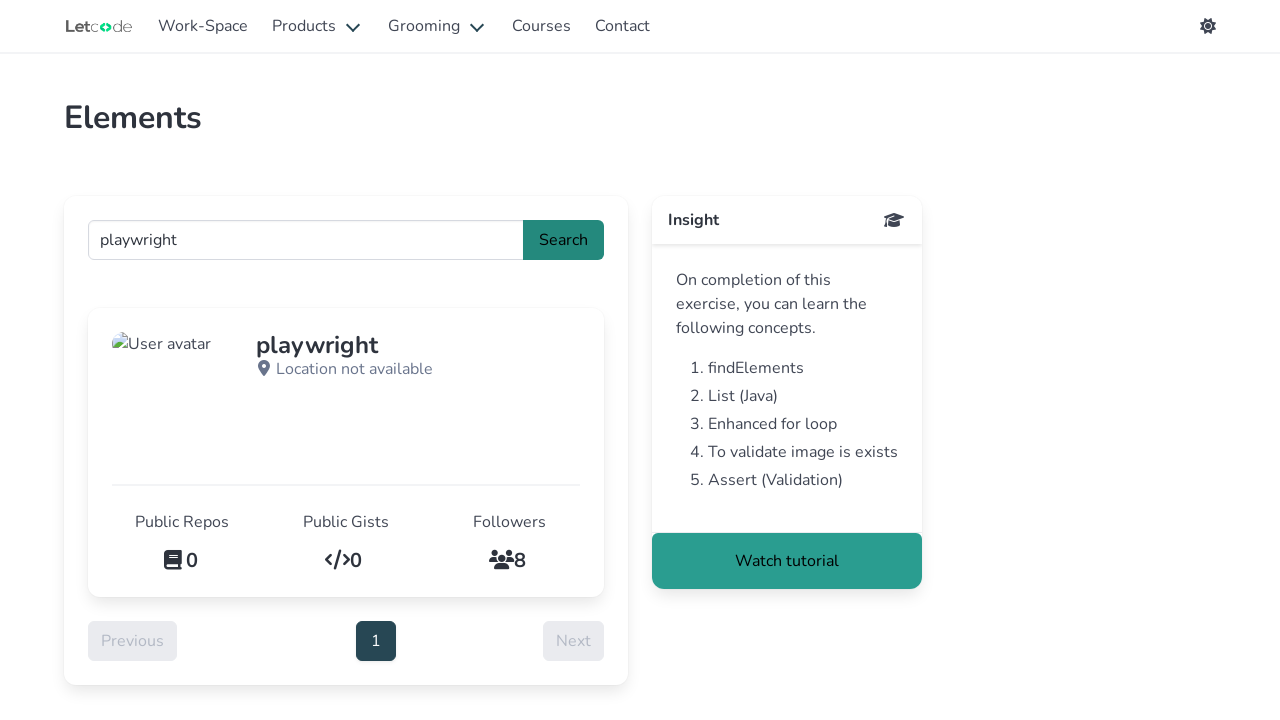